Tests visibility functionality by clicking the Hide button and verifying that various buttons are hidden in different ways (removed, zero width, overlapped, opacity 0, visibility hidden, display none, offscreen)

Starting URL: http://www.uitestingplayground.com/

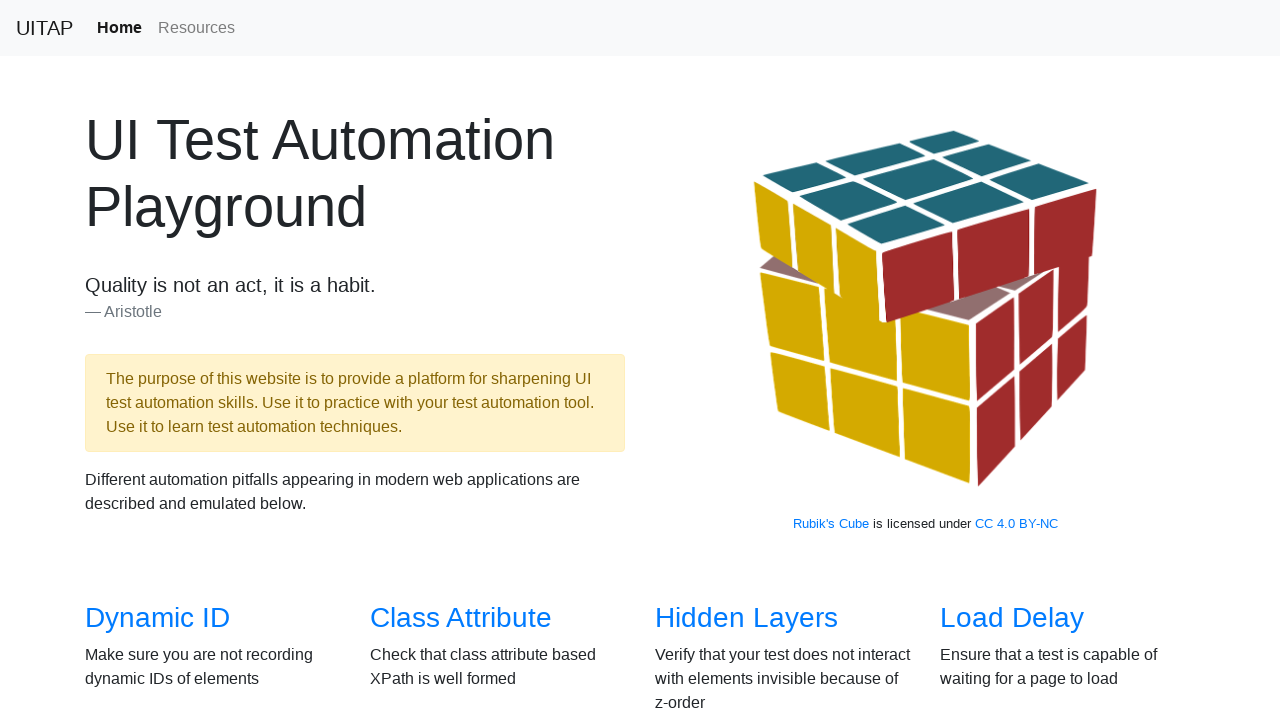

Clicked on 'Visibility' link to navigate to visibility test page at (135, 360) on xpath=//a[text()='Visibility']
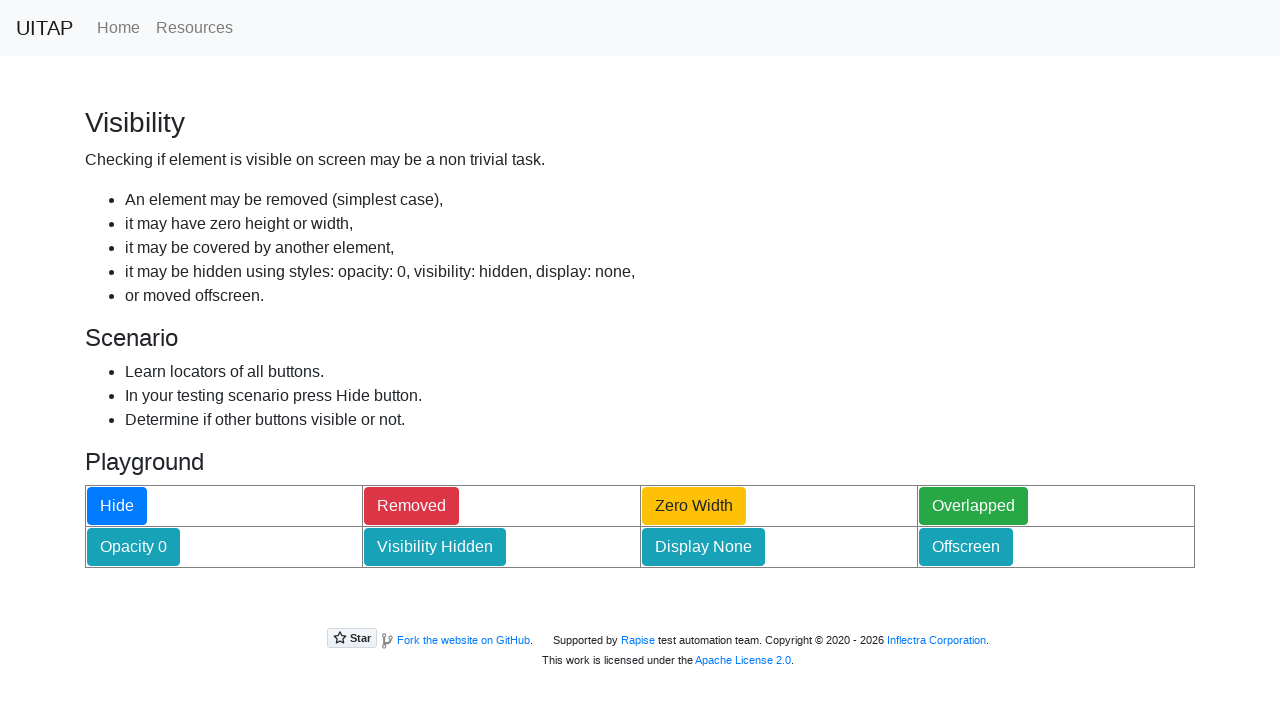

Hide button is visible and ready
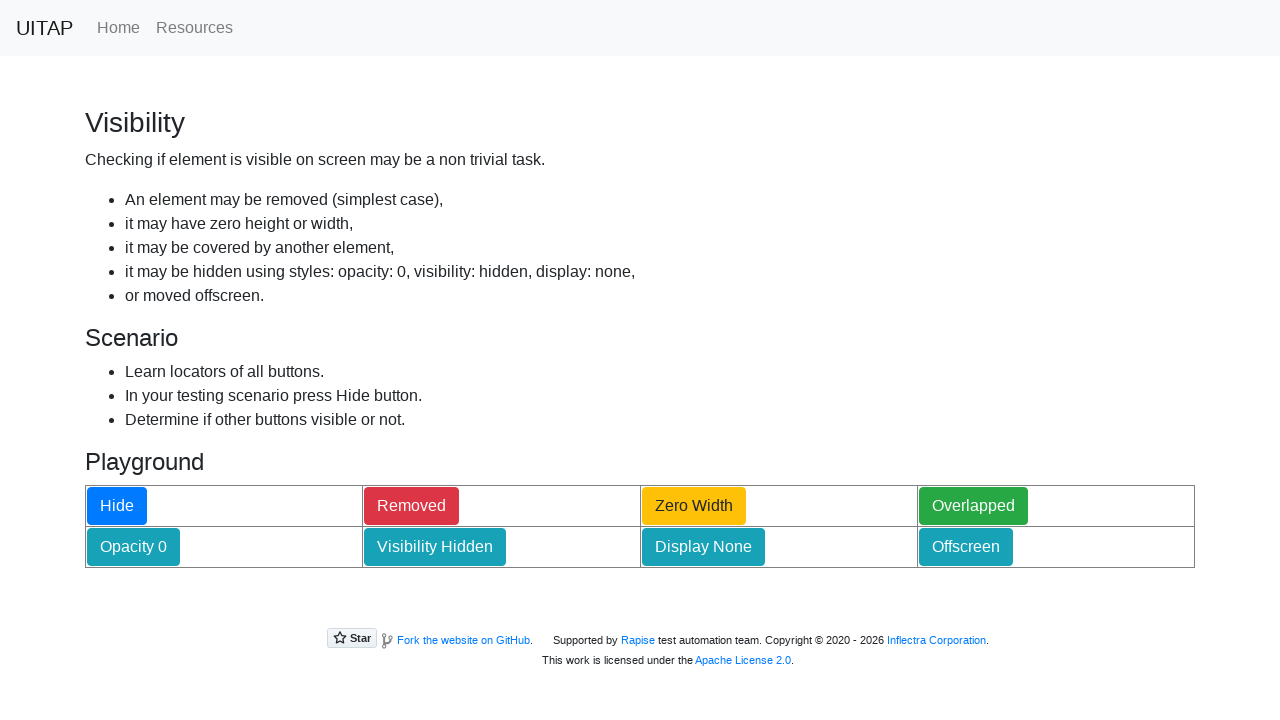

Clicked the Hide button to hide various elements at (117, 506) on xpath=//button[text()='Hide']
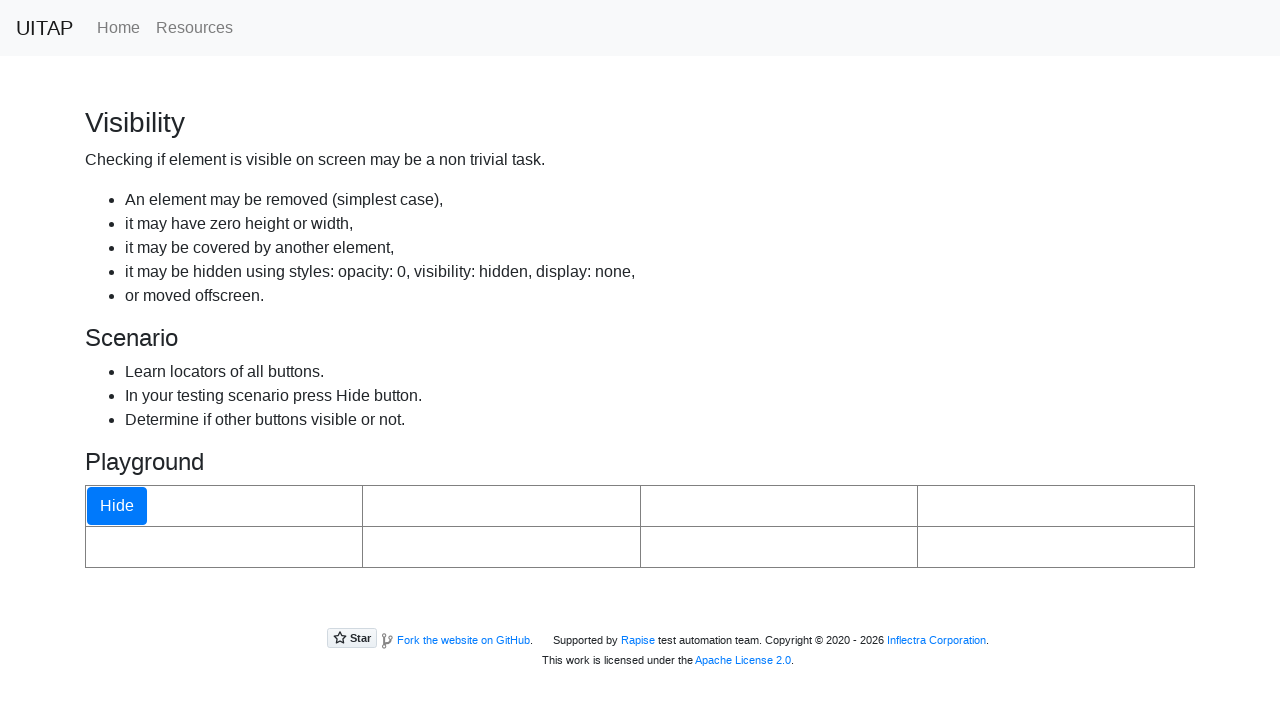

Verified Hide button remains visible after clicking - all hidden buttons are no longer visible
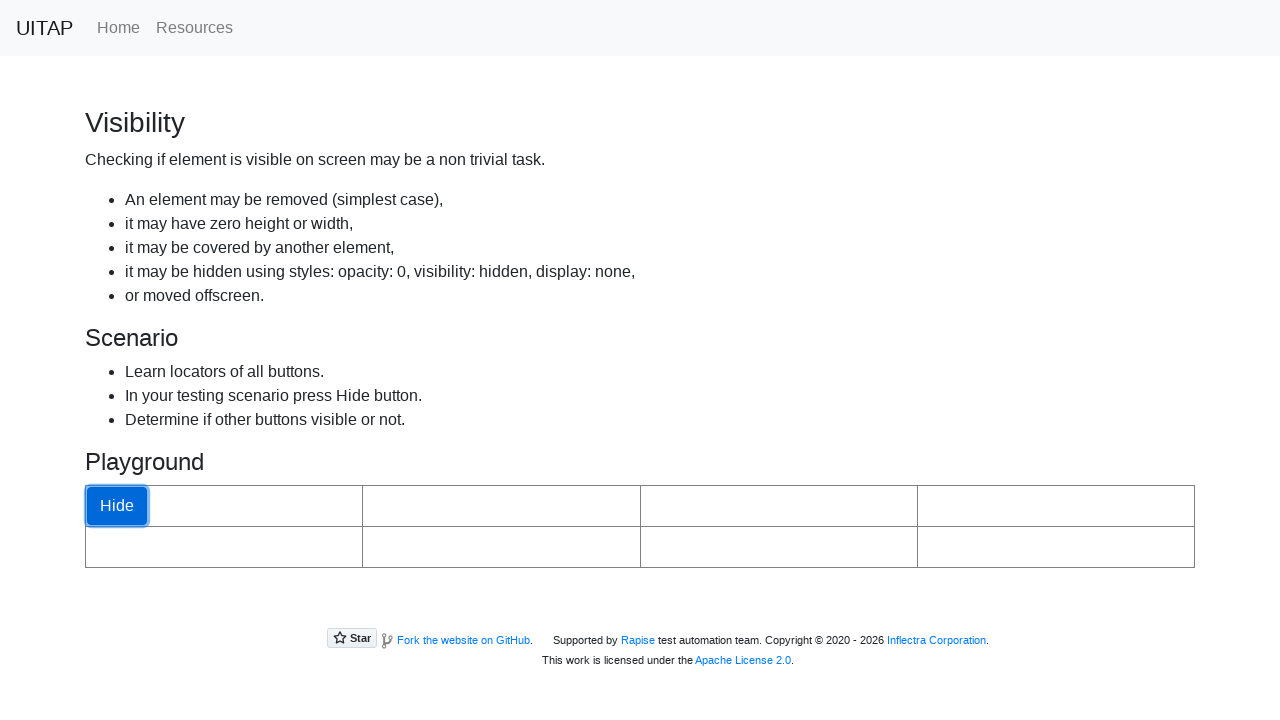

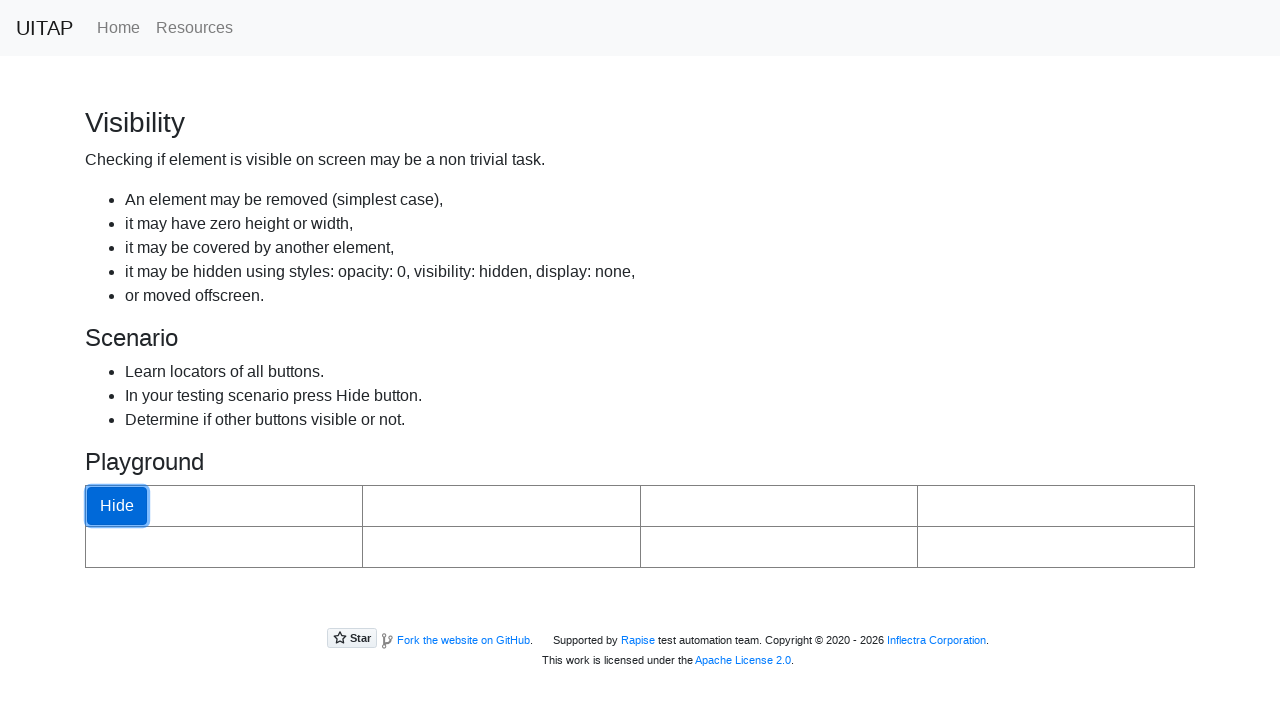